Tests multi-window handling by opening a new tab, navigating to a different page to extract a course name, then switching back to the original tab and entering that course name into a form field.

Starting URL: https://rahulshettyacademy.com/angularpractice/

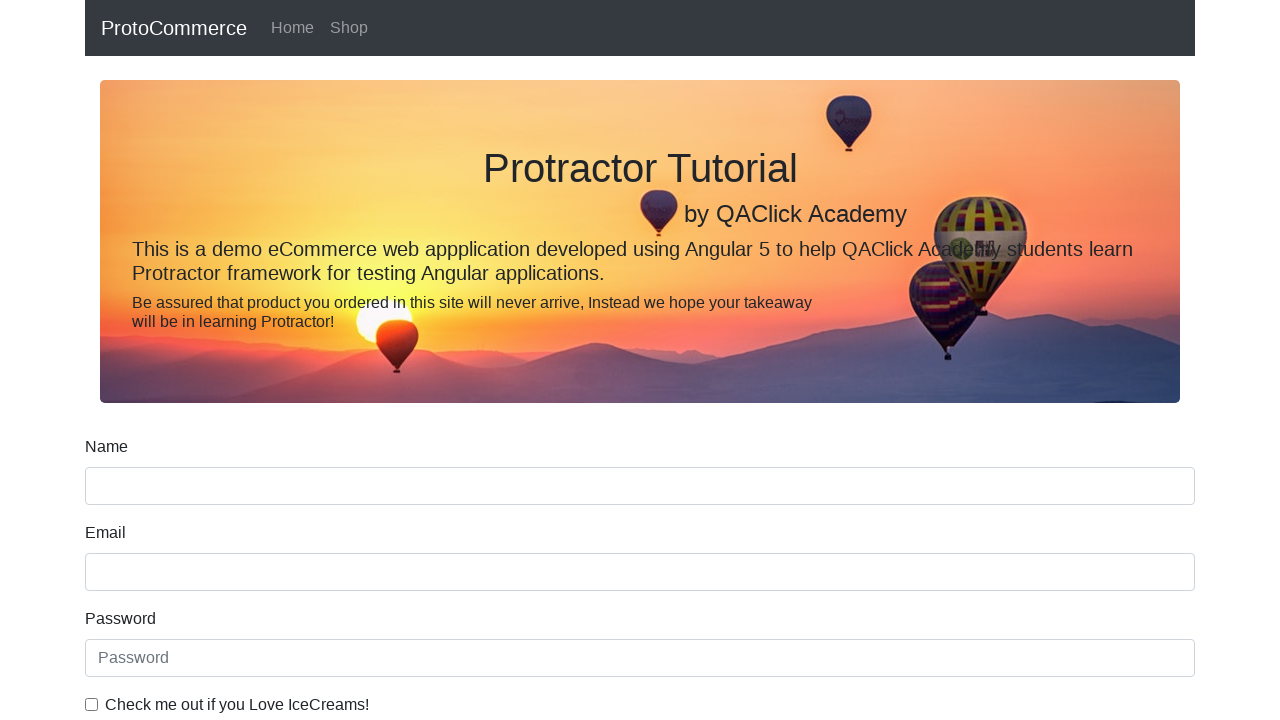

Opened a new tab/page
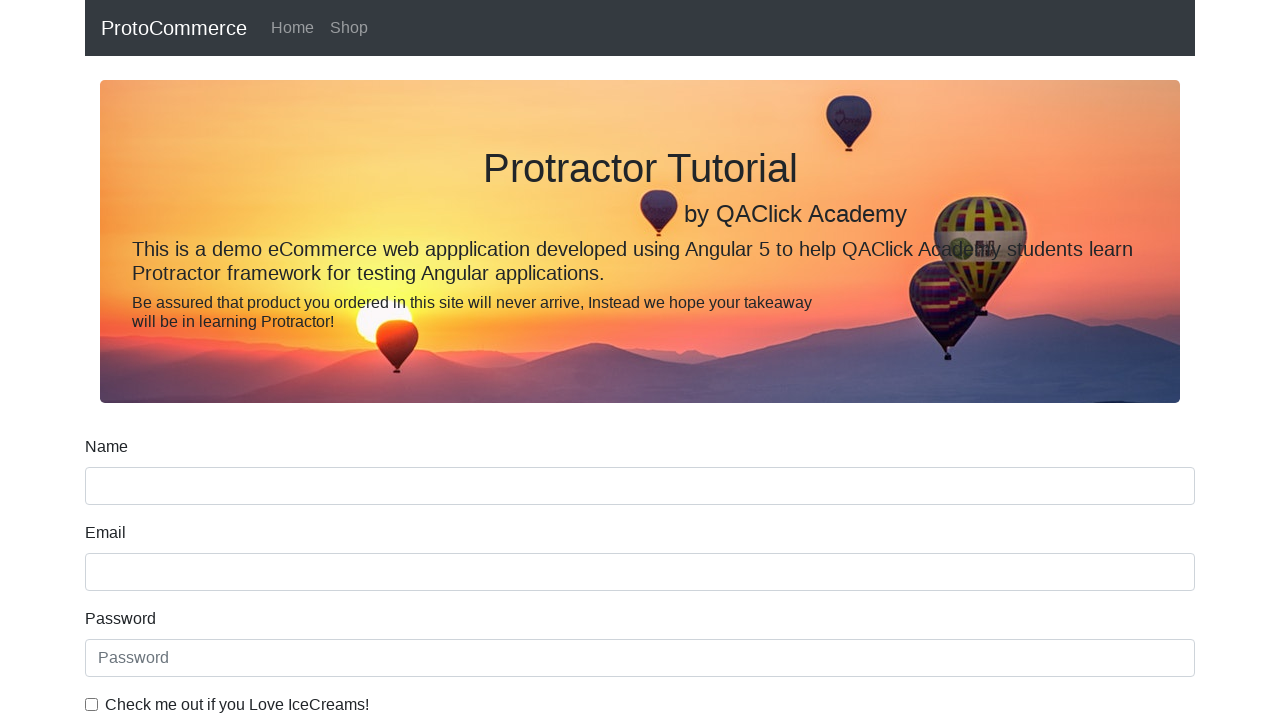

Navigated new tab to https://rahulshettyacademy.com/
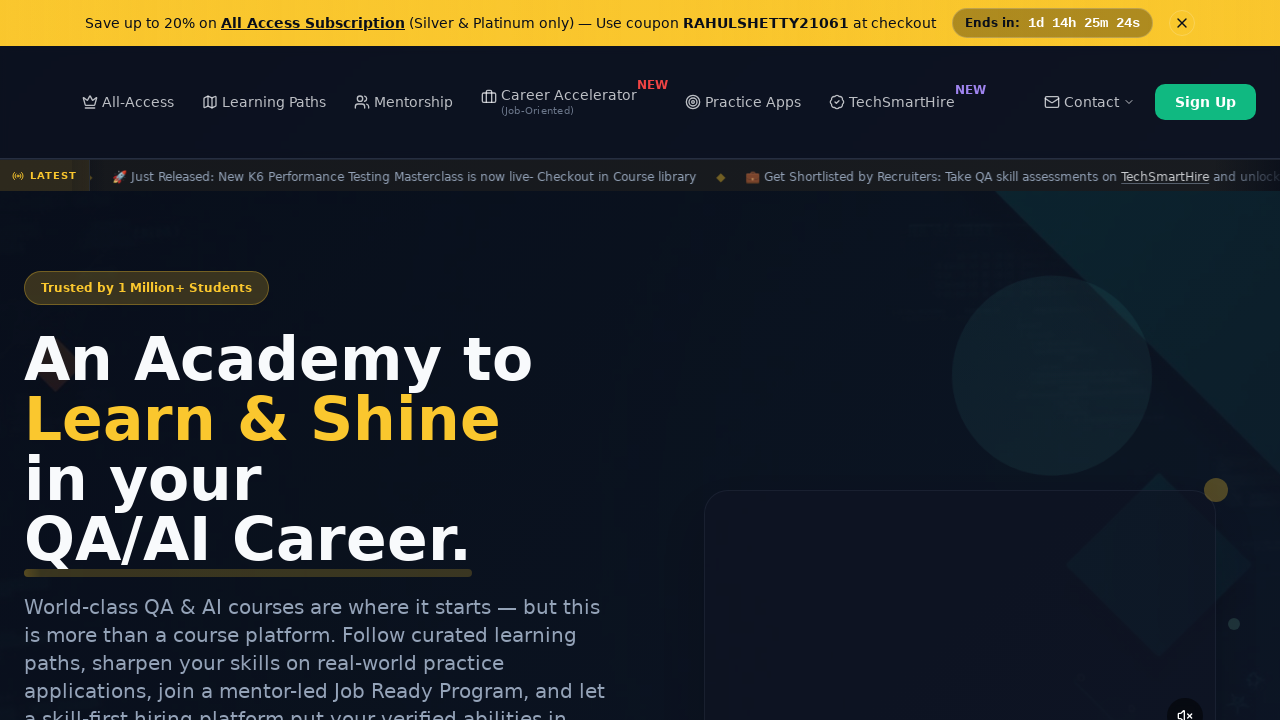

Course links loaded in new tab
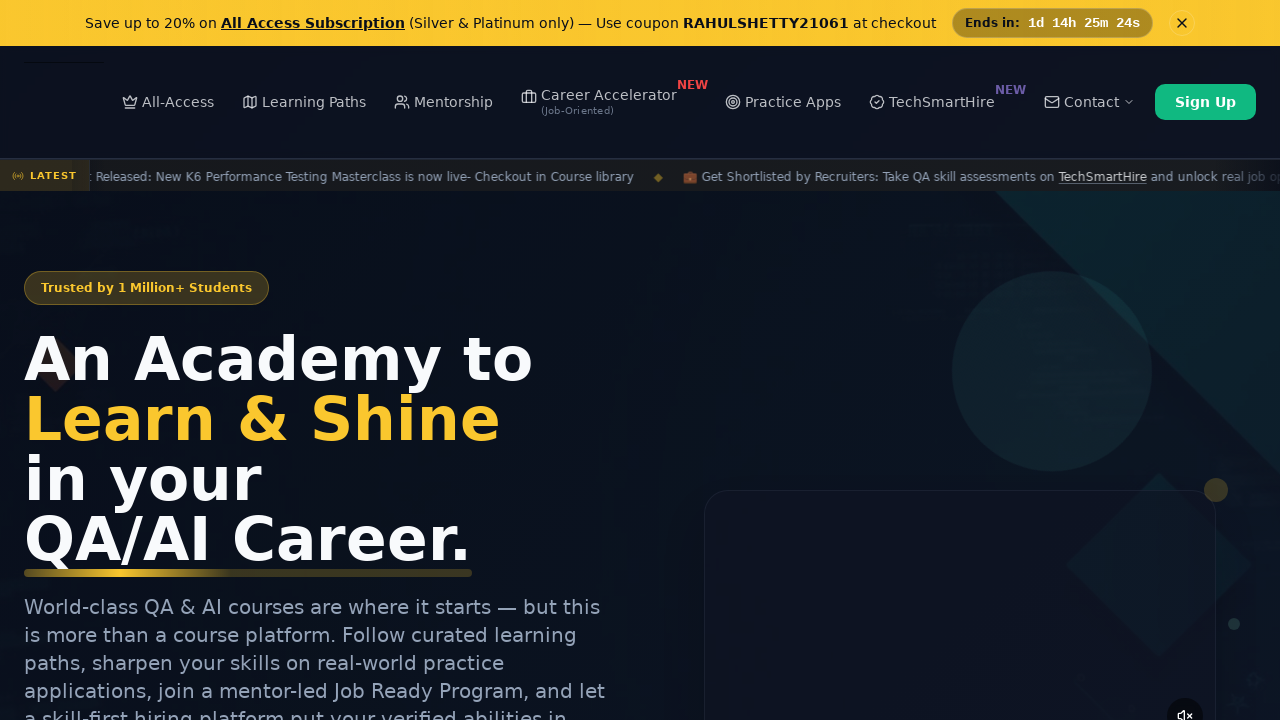

Located course link elements
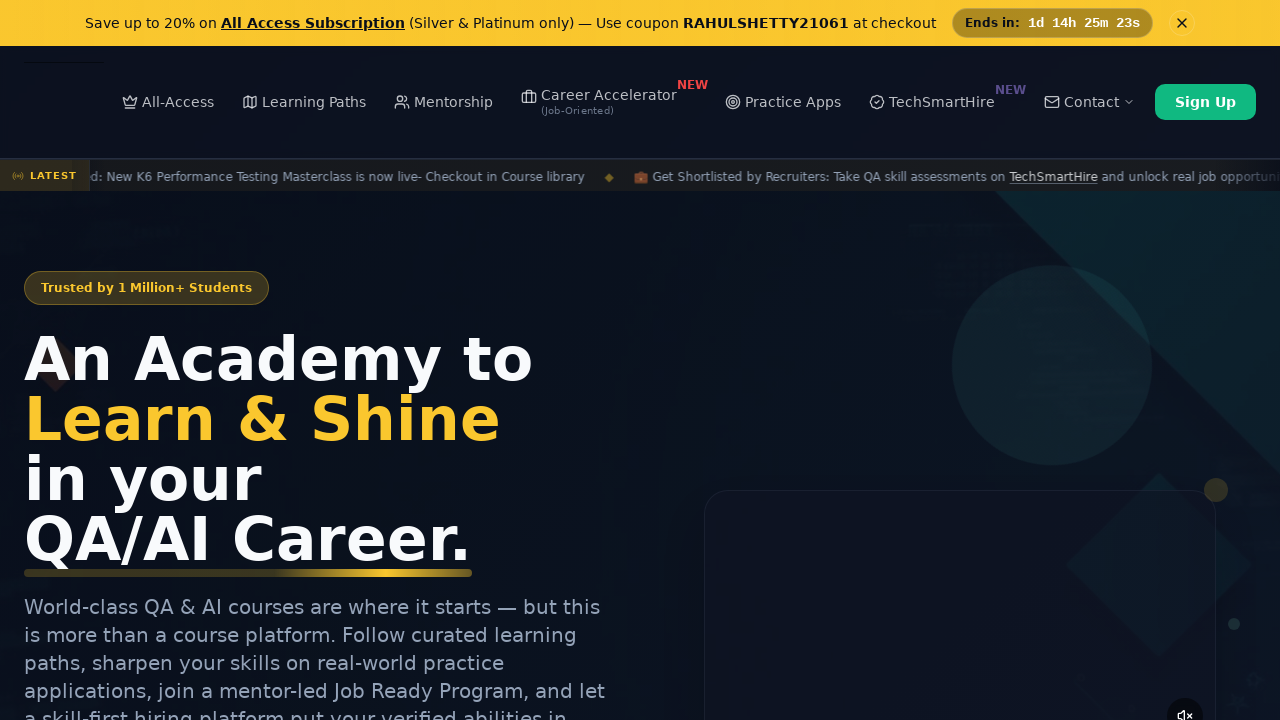

Extracted second course name: 'Playwright Testing'
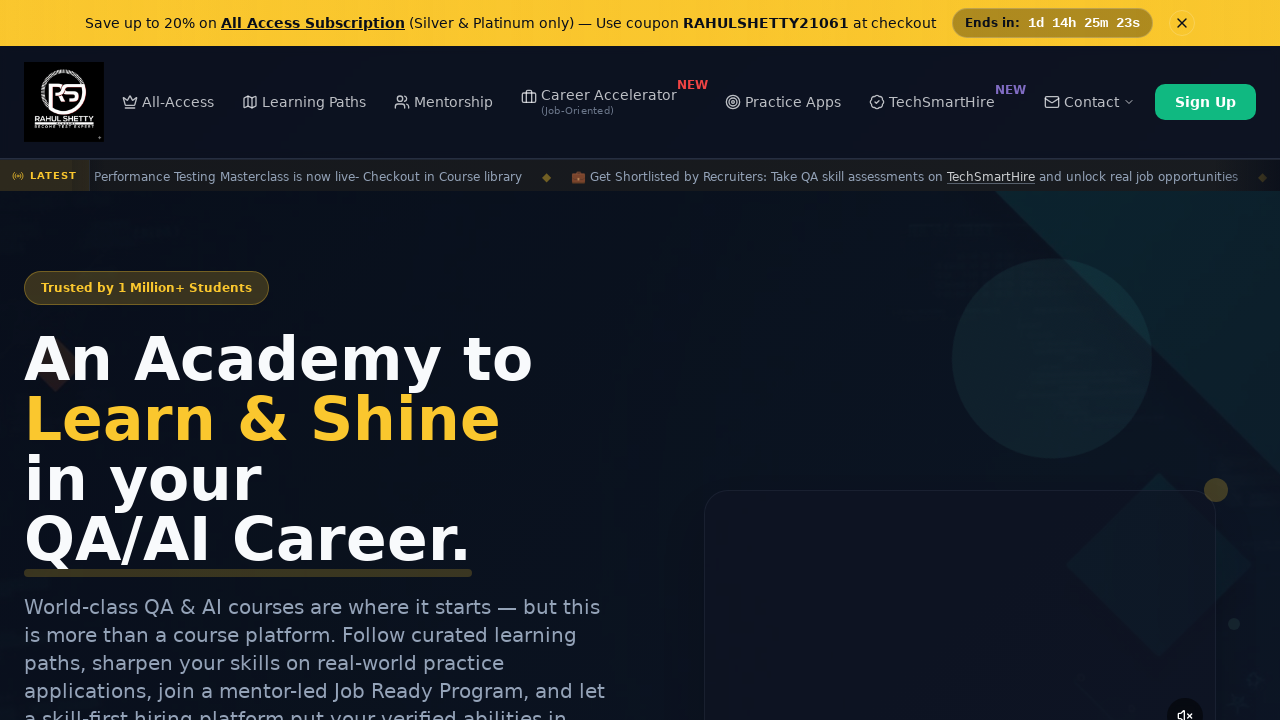

Brought original page to front
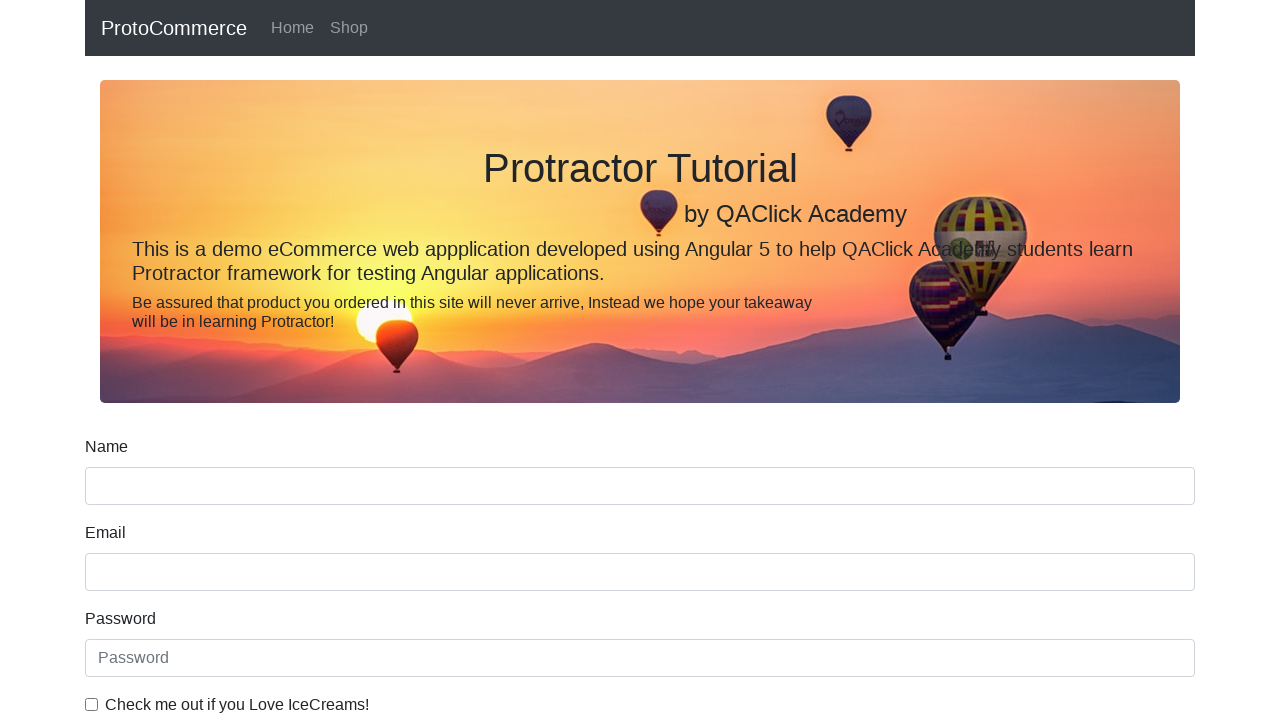

Filled name field with extracted course name: 'Playwright Testing' on [name='name']
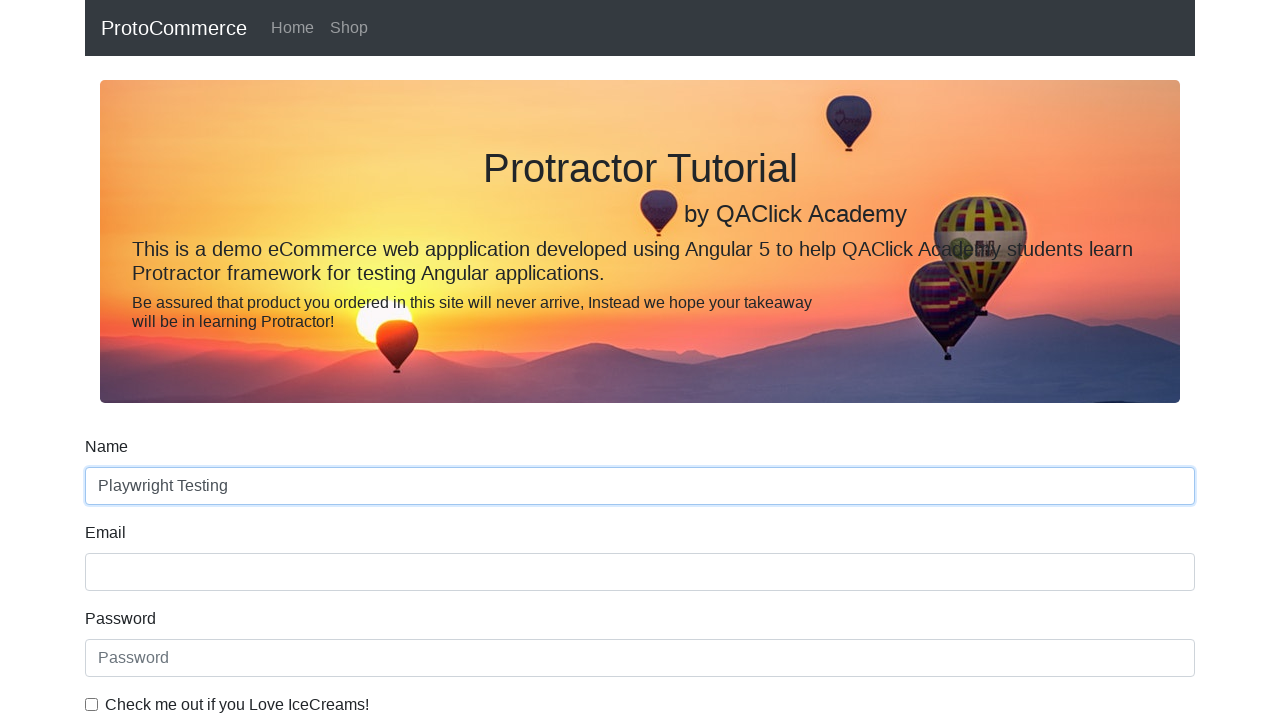

Waited 500ms for value to be fully entered
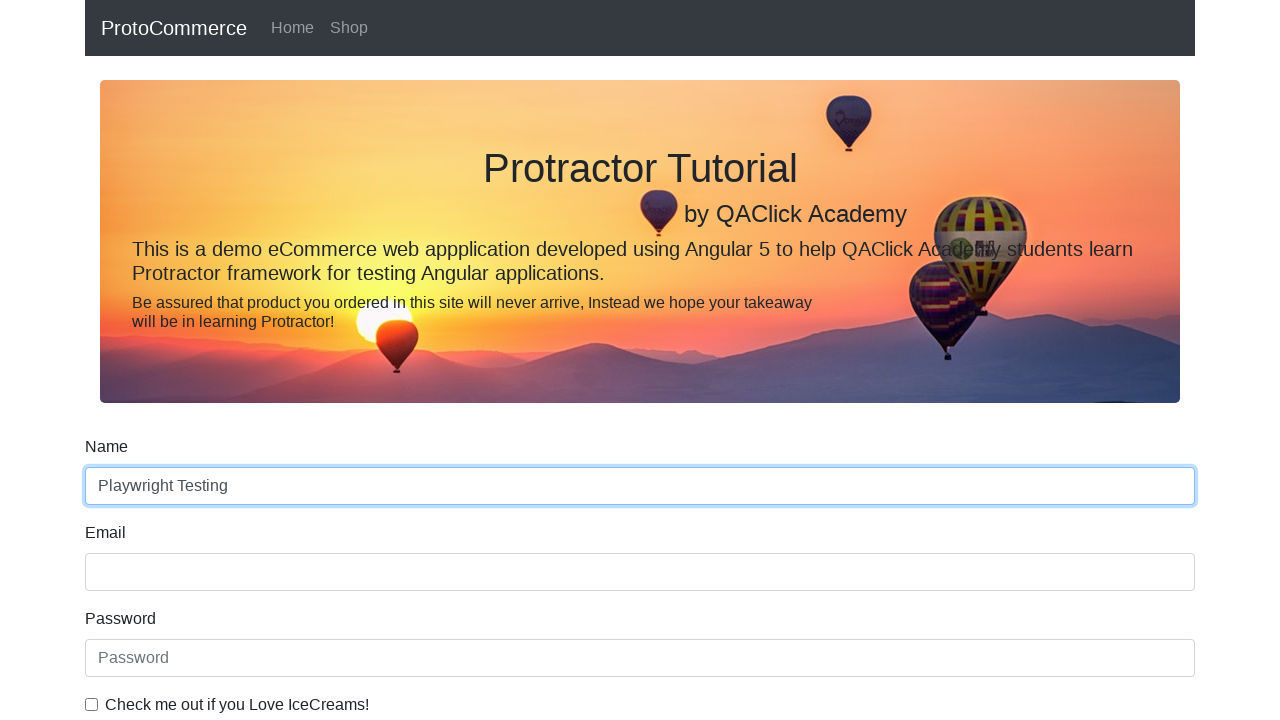

Closed the new tab
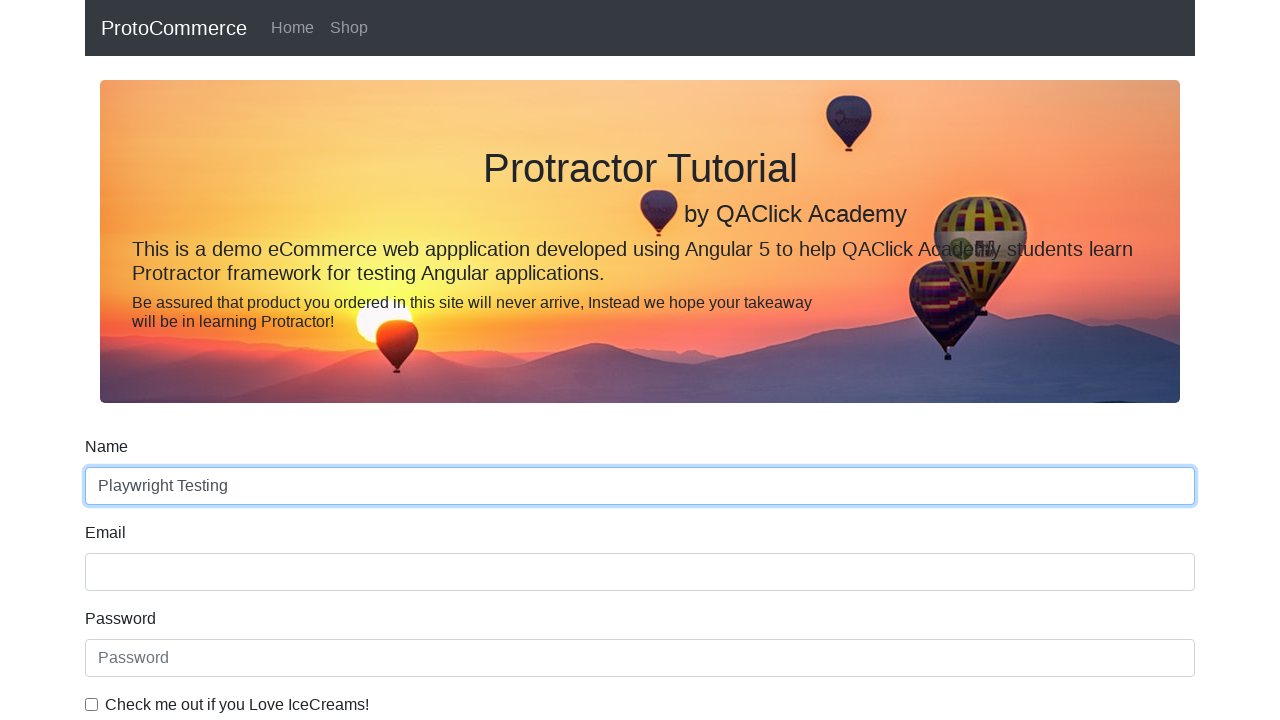

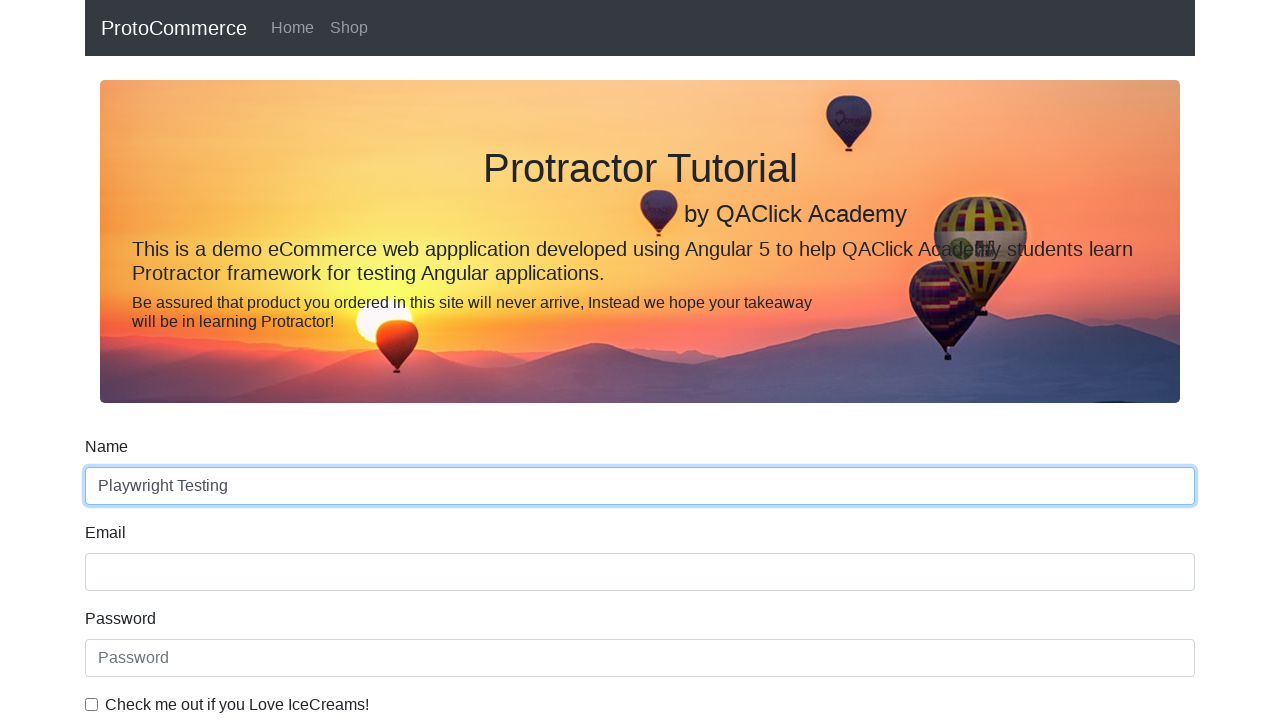